Tests scrolling functionality and verifies table data by scrolling to tables, extracting numeric values from table cells, and validating the sum matches the displayed total

Starting URL: https://rahulshettyacademy.com/AutomationPractice/

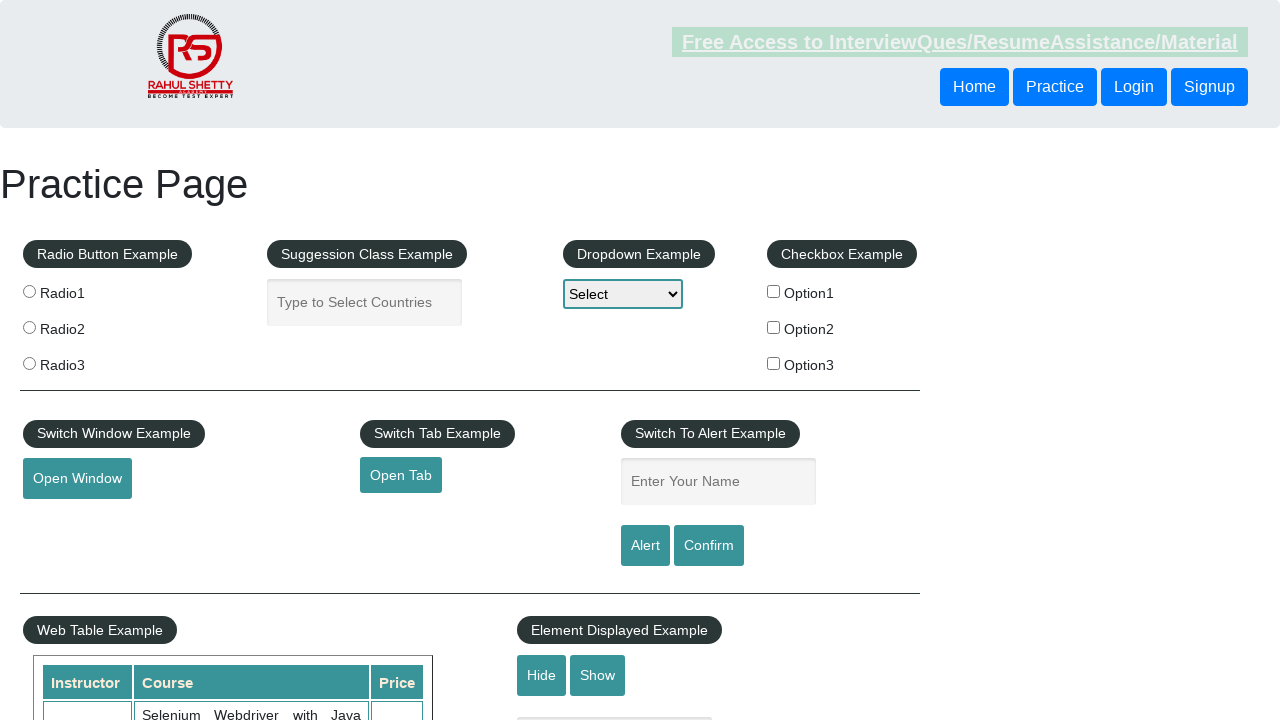

Scrolled down 500px to view the table
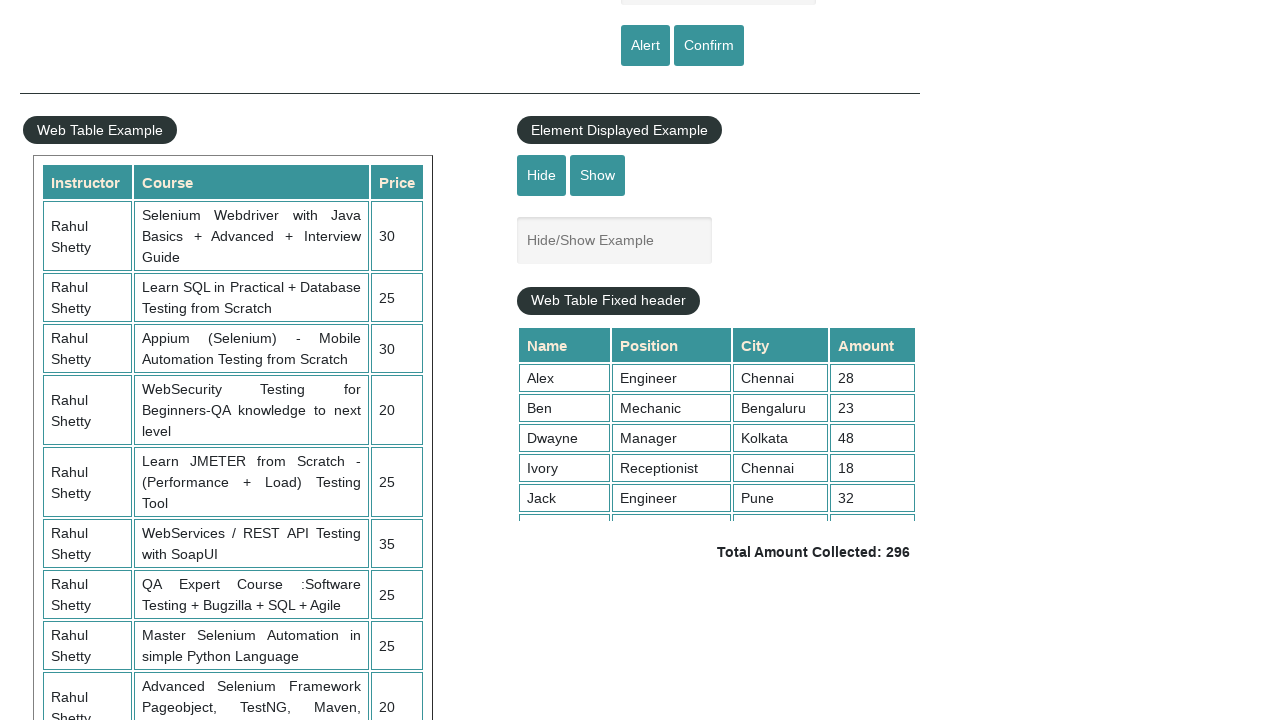

Table with fixed header became visible
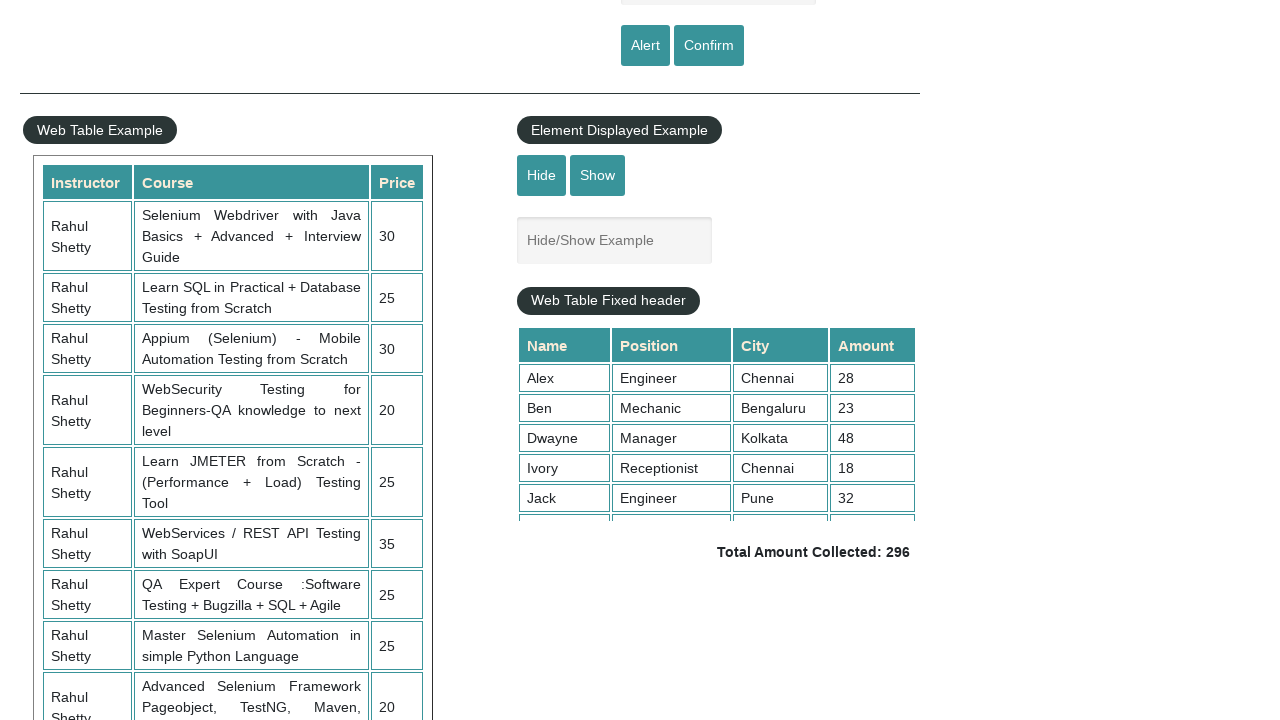

Scrolled within the fixed header table to bottom
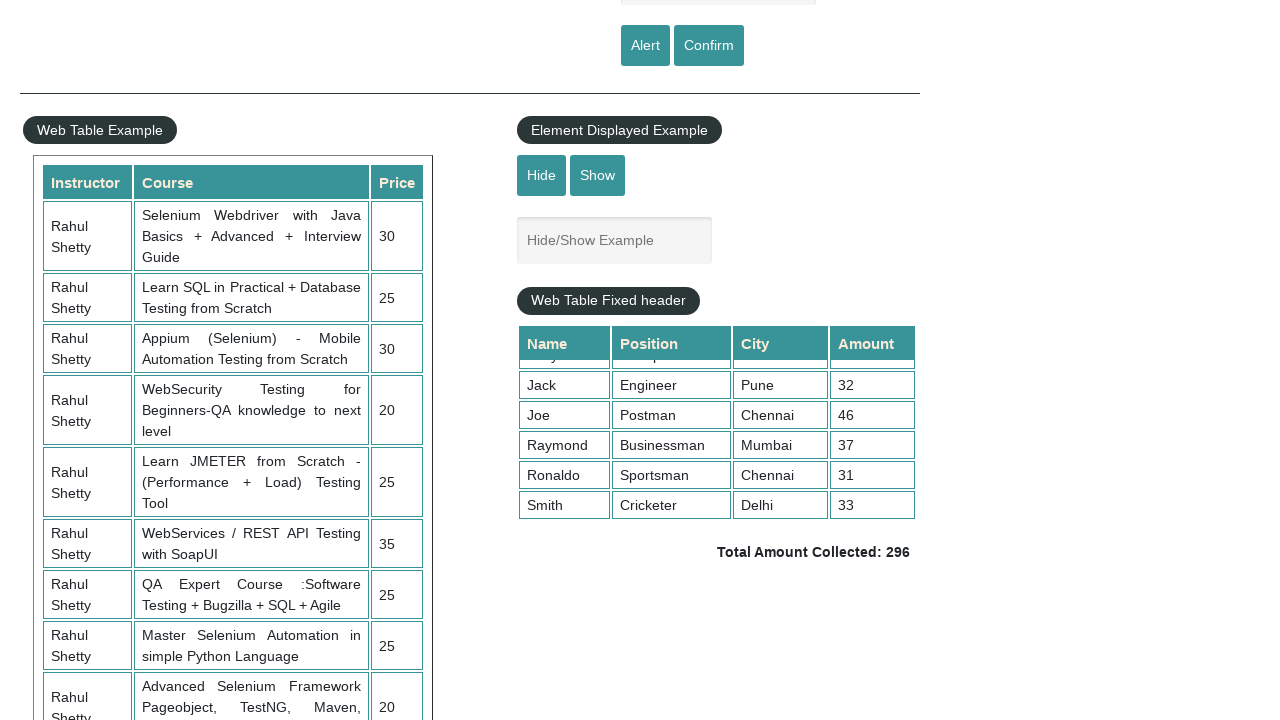

Selected all values from 4th column of first table
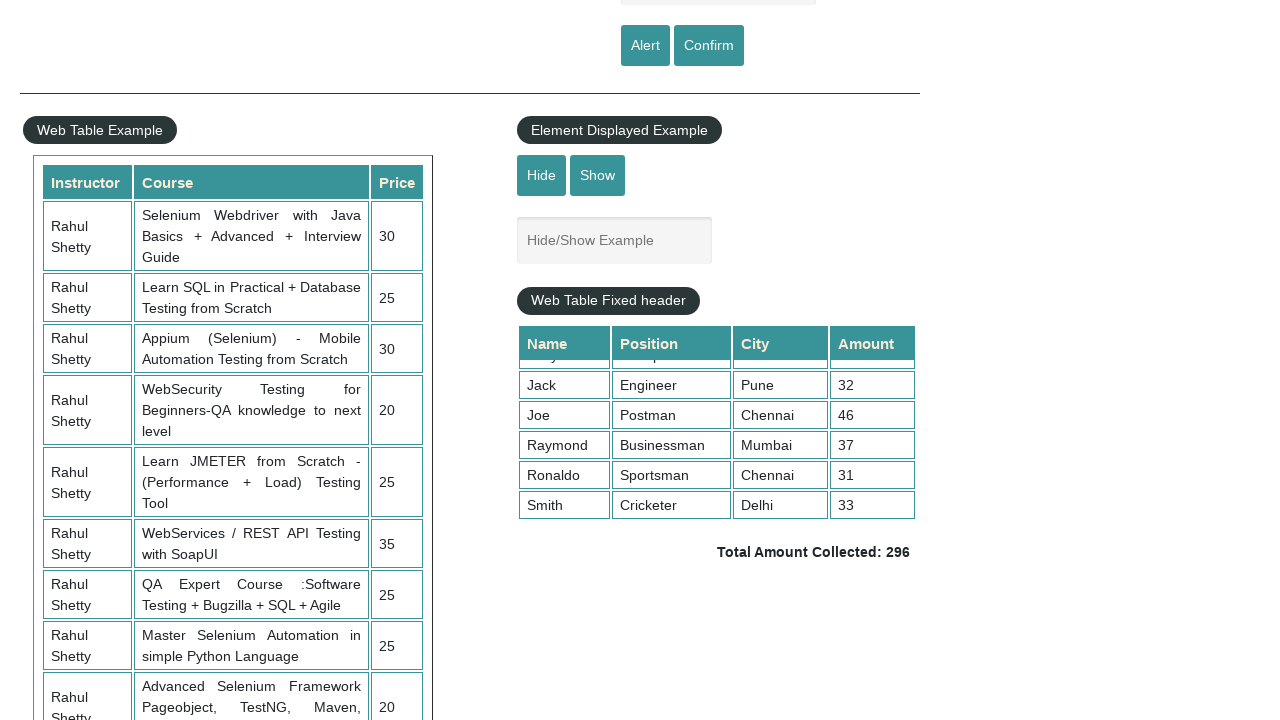

Calculated sum of first table column 4: 296
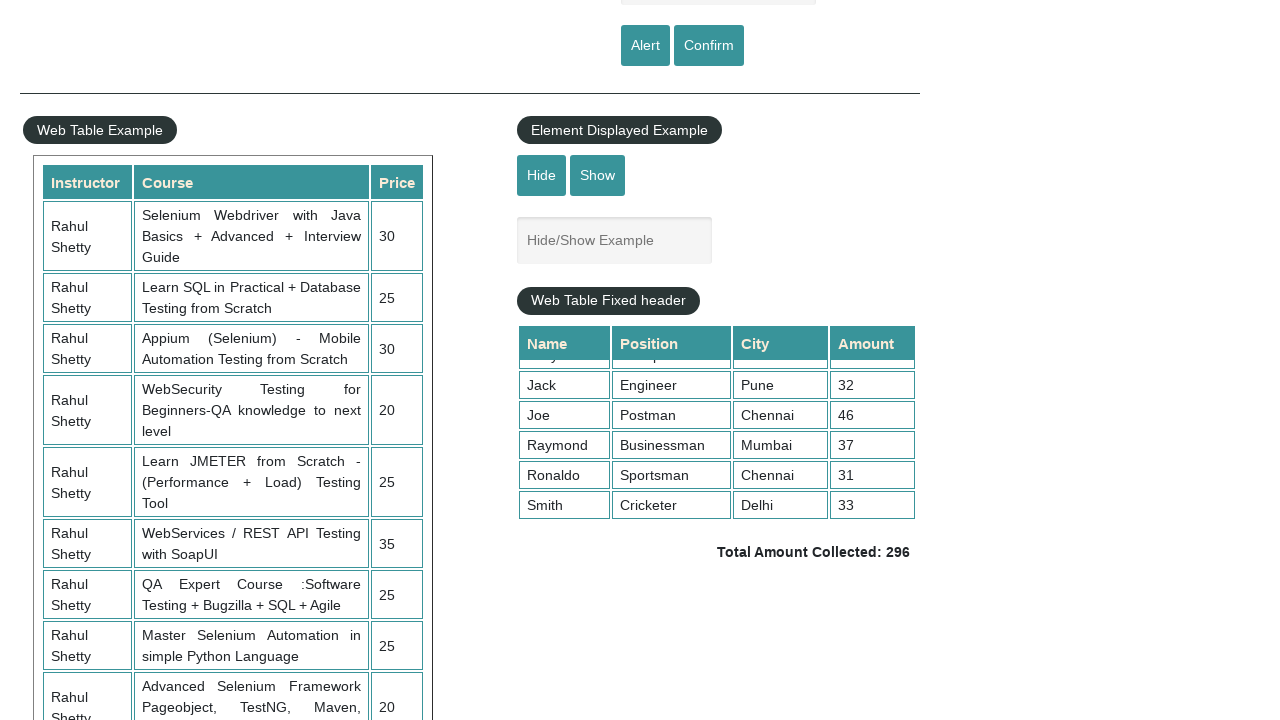

Selected all values from 3rd column of second table
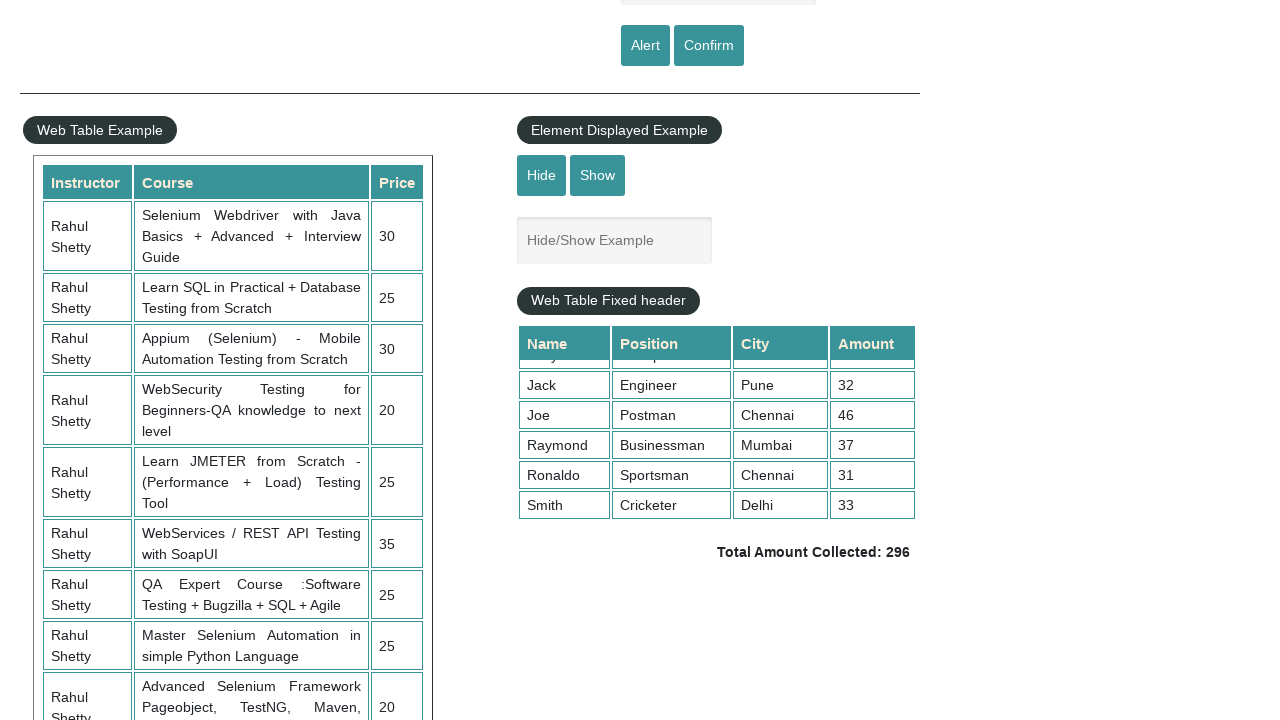

Calculated sum of second table column 3: 235
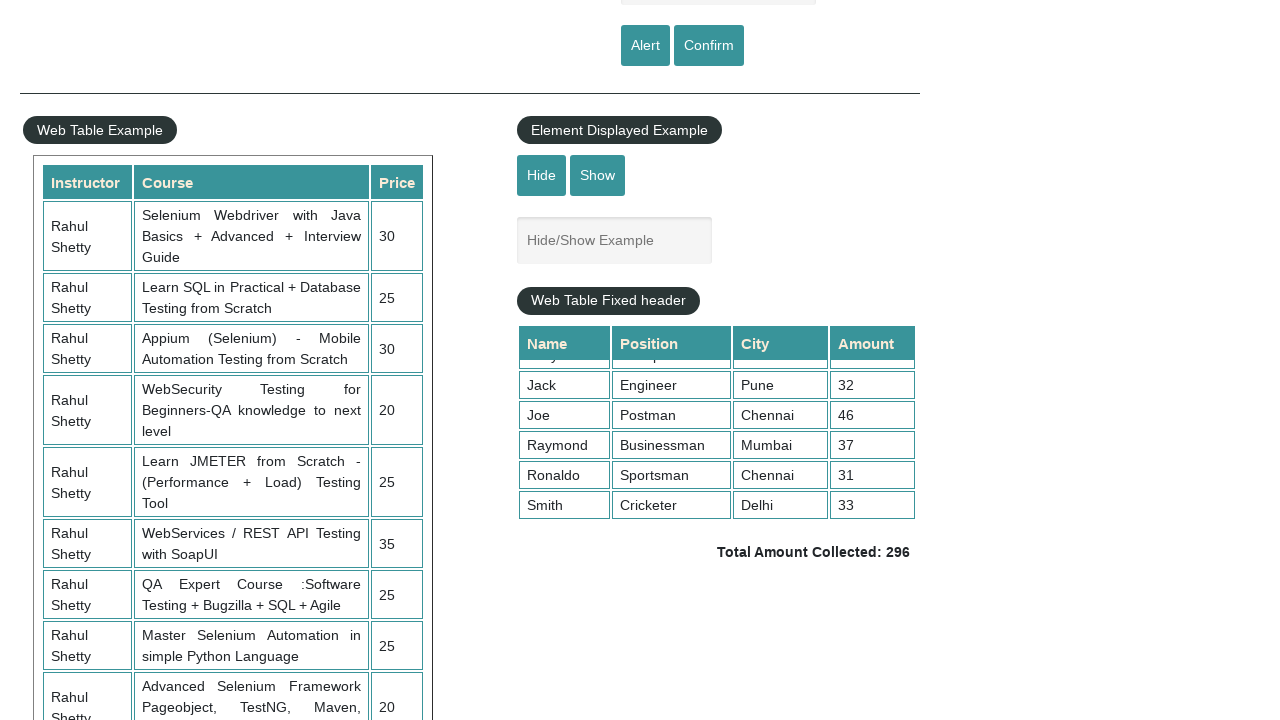

Retrieved total amount text: Total Amount Collected: 296
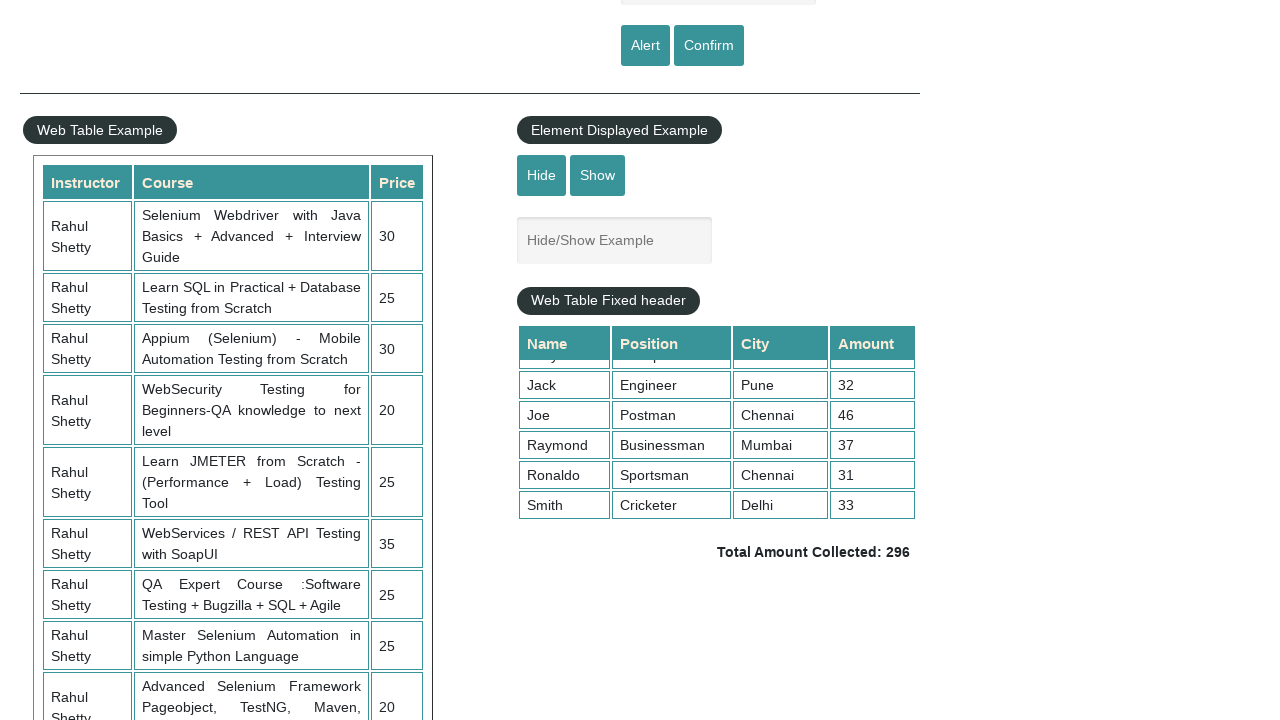

Parsed expected total: 296
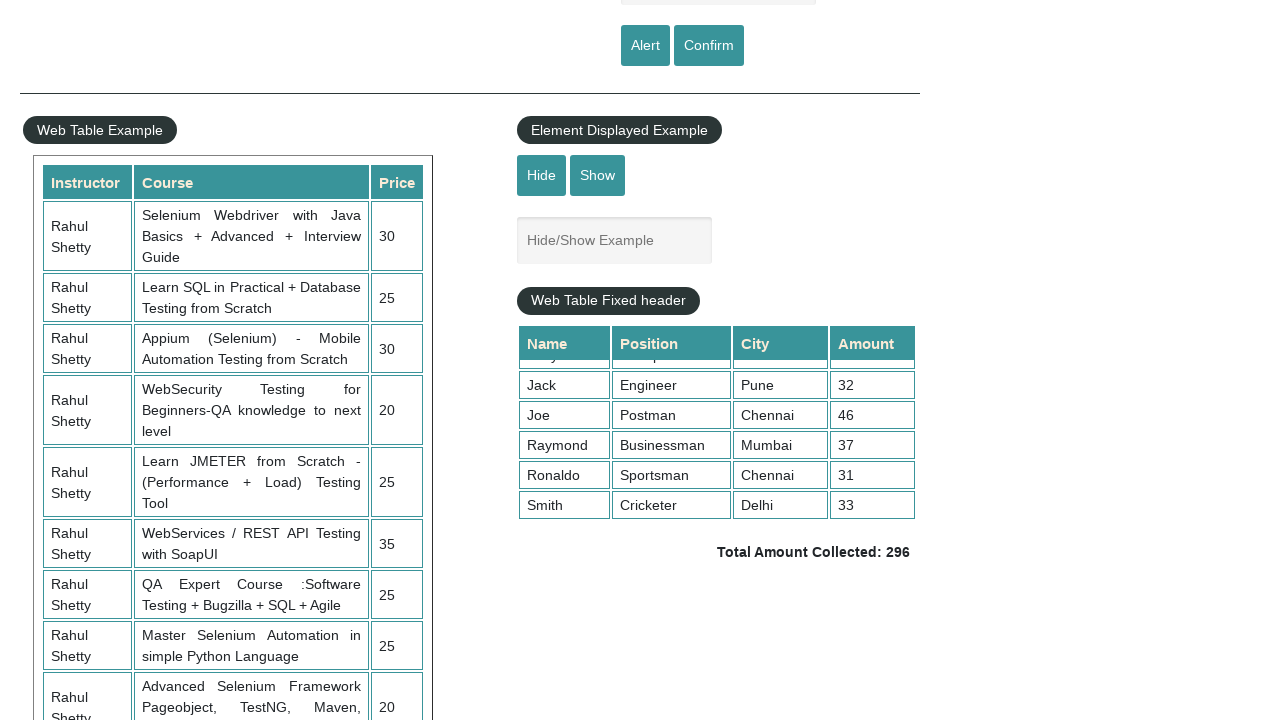

Assertion passed: sum of first table (296) matches expected total (296)
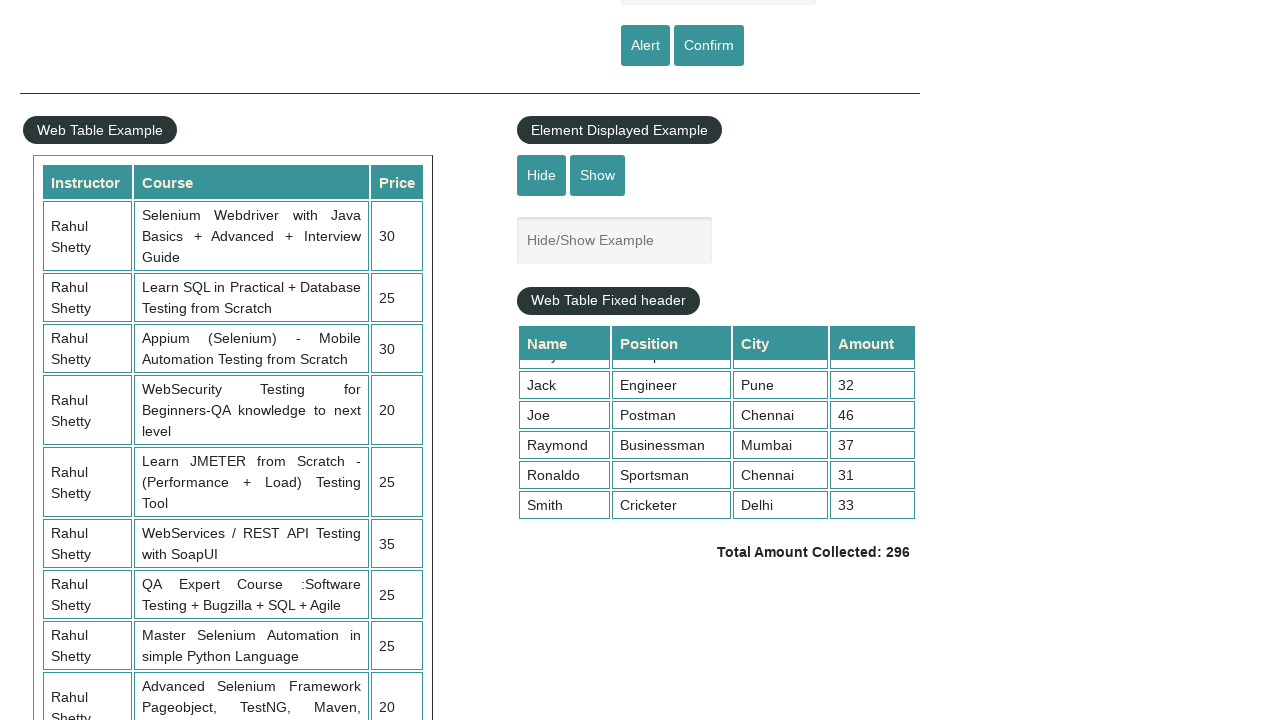

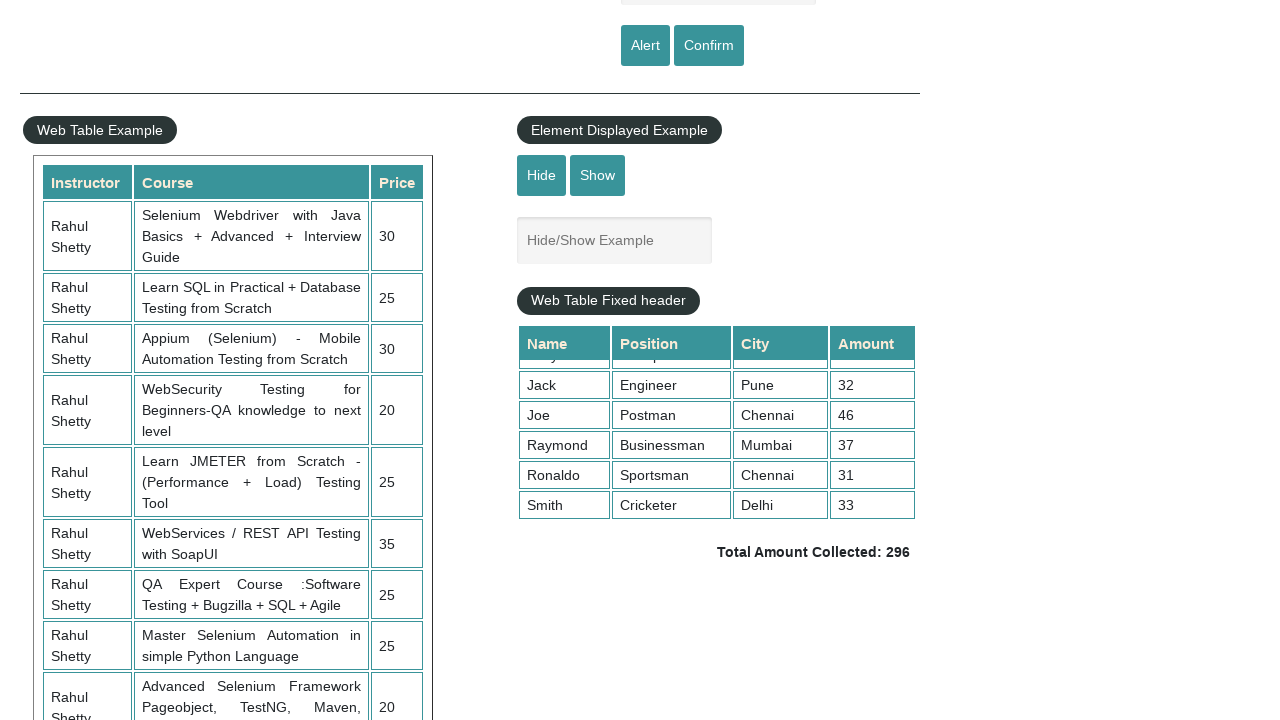